Tests form validation by filling all fields except zip code, submitting the form, and verifying that the empty zip code field shows an error while other fields show success

Starting URL: https://bonigarcia.dev/selenium-webdriver-java/data-types.html

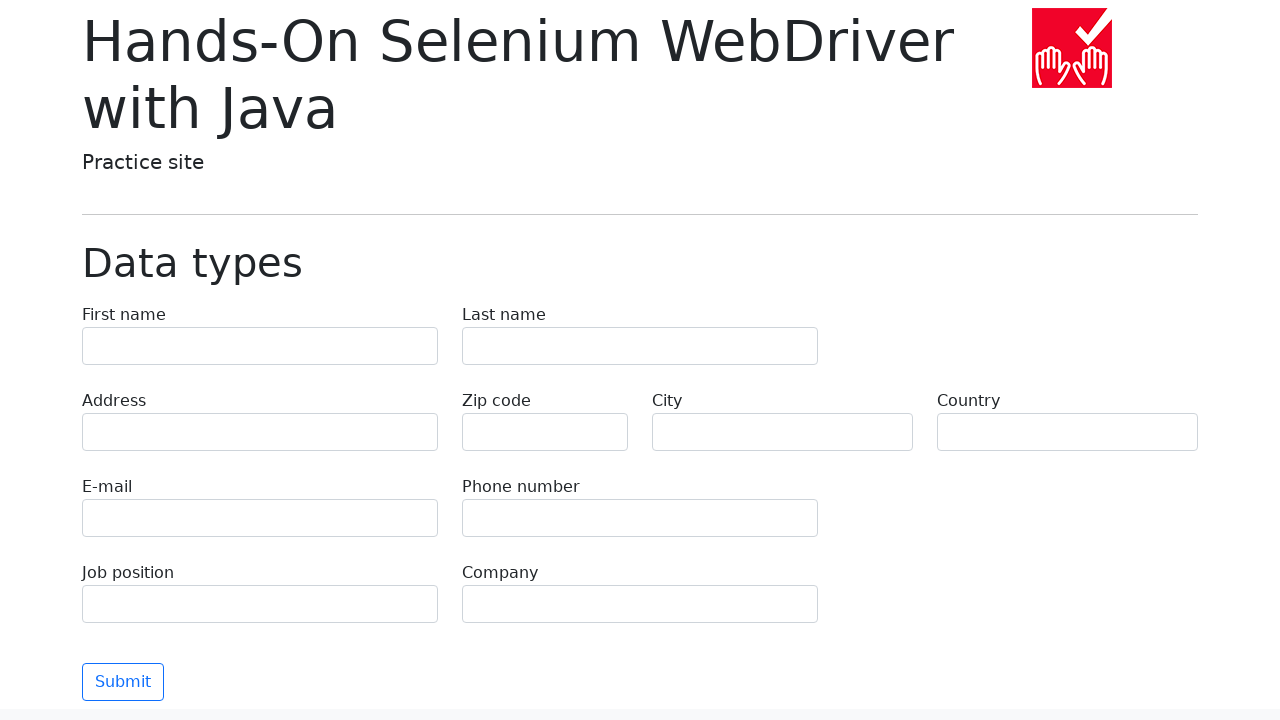

Filled first name field with 'Иван' on input[name="first-name"]
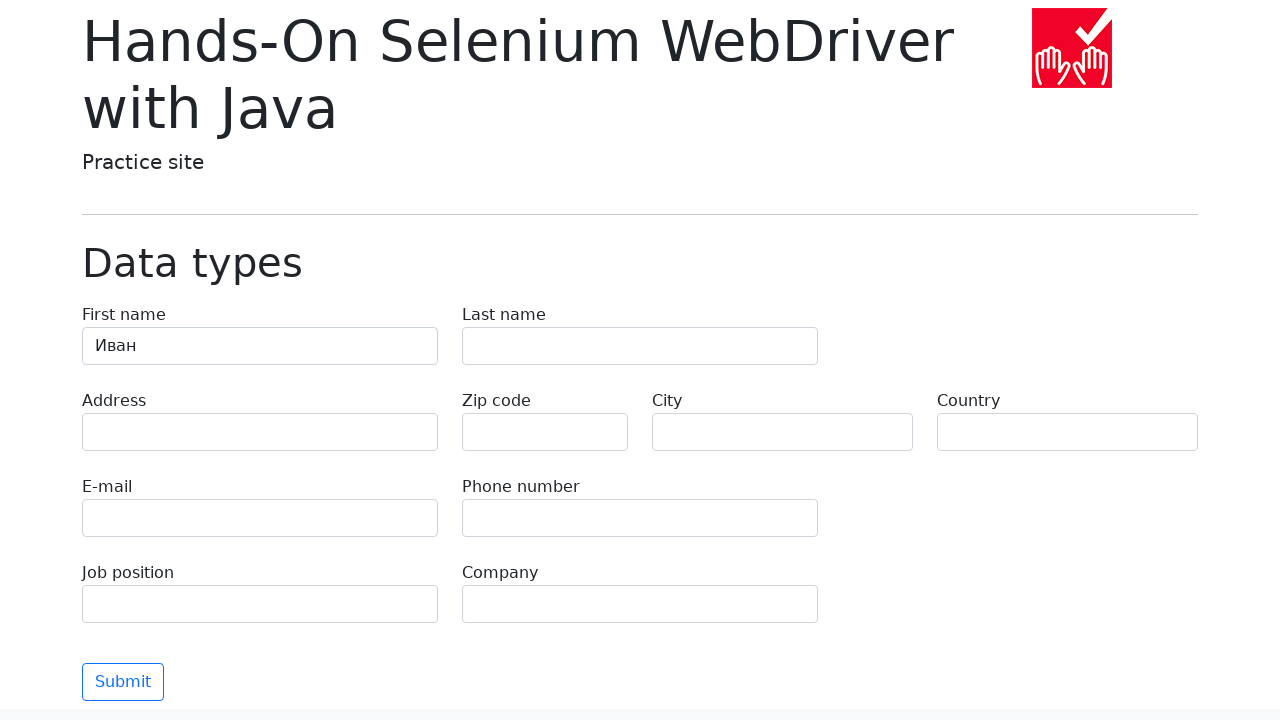

Filled last name field with 'Петров' on input[name="last-name"]
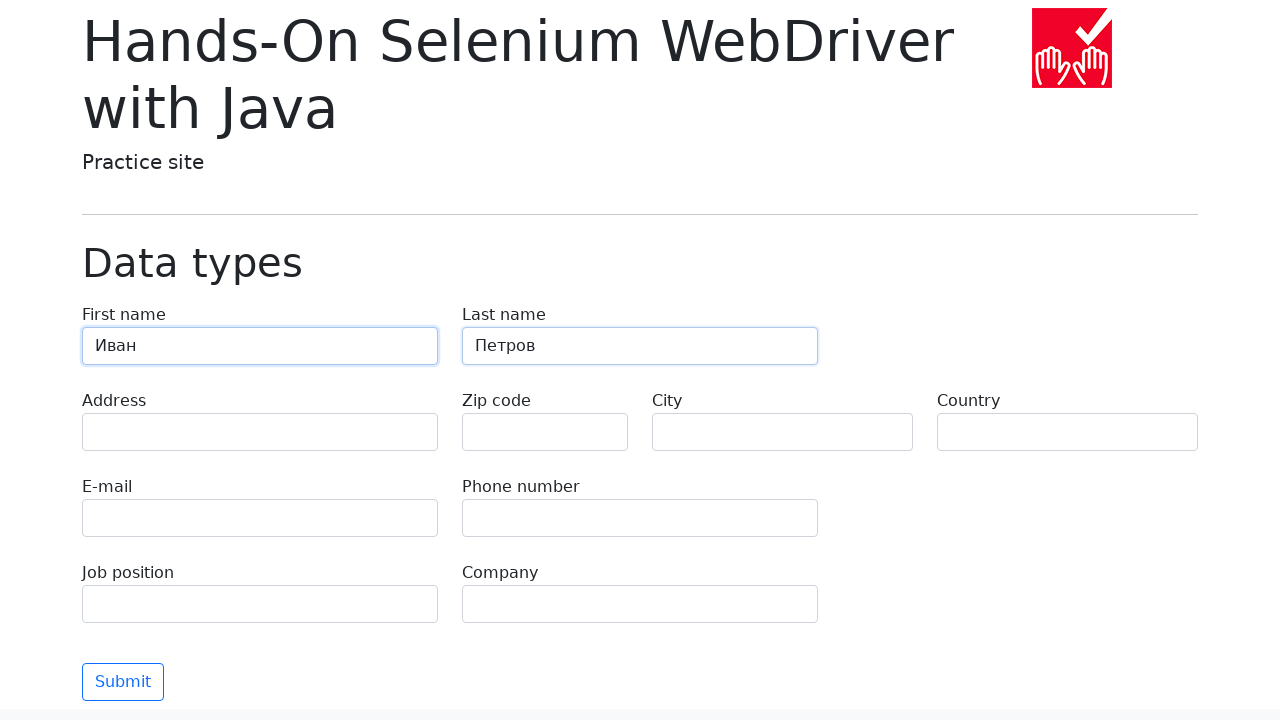

Filled address field with 'Ленина, 55-3' on input[name="address"]
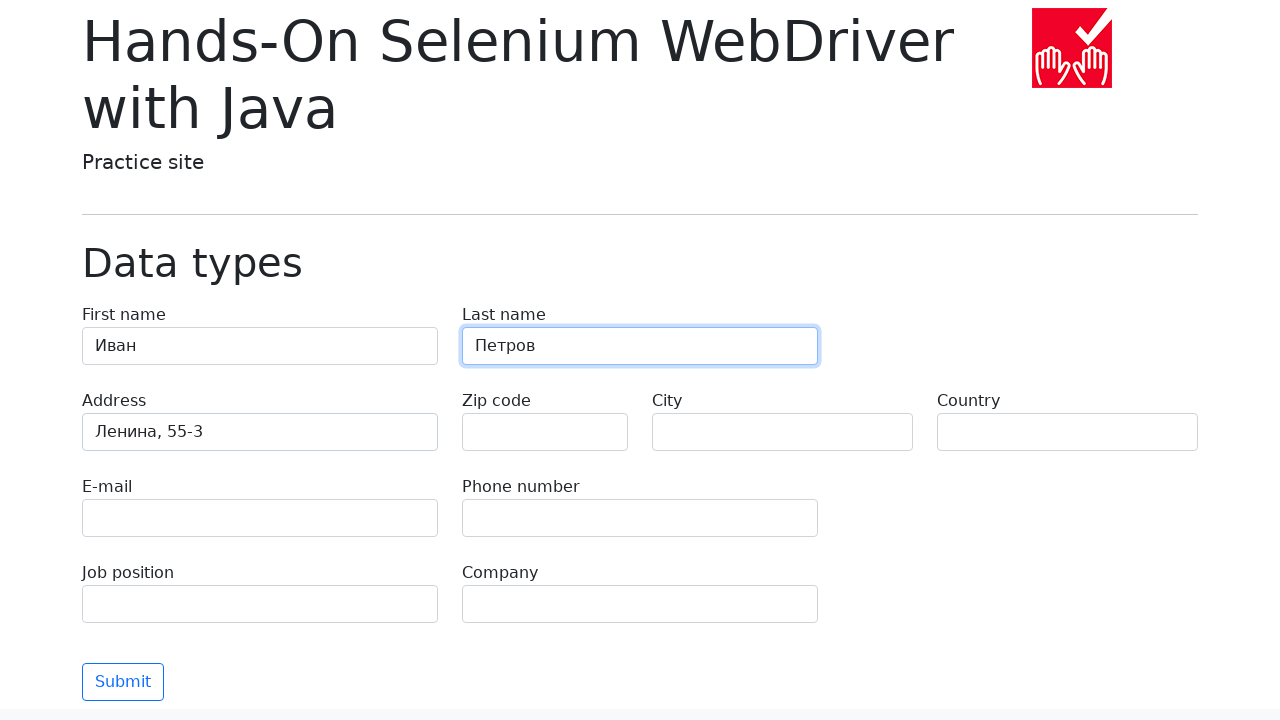

Filled email field with 'test@skypro.com' on input[name="e-mail"]
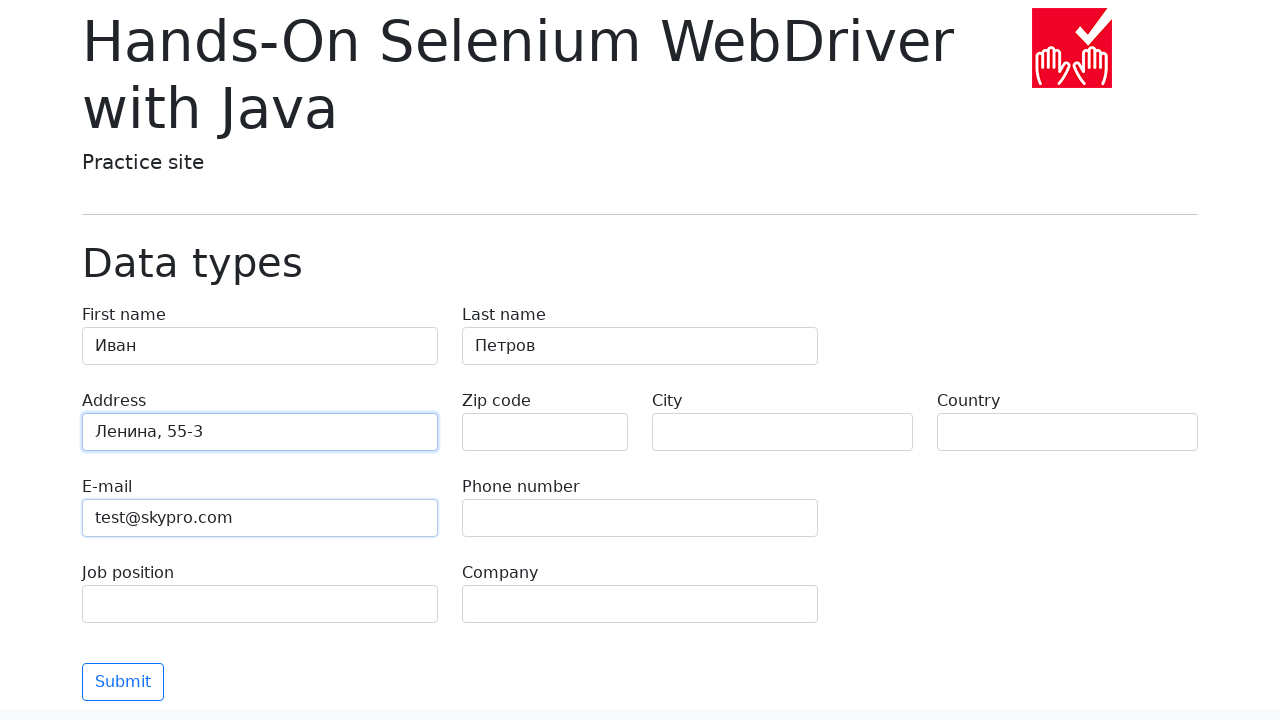

Filled phone field with '+7985899998787' on input[name="phone"]
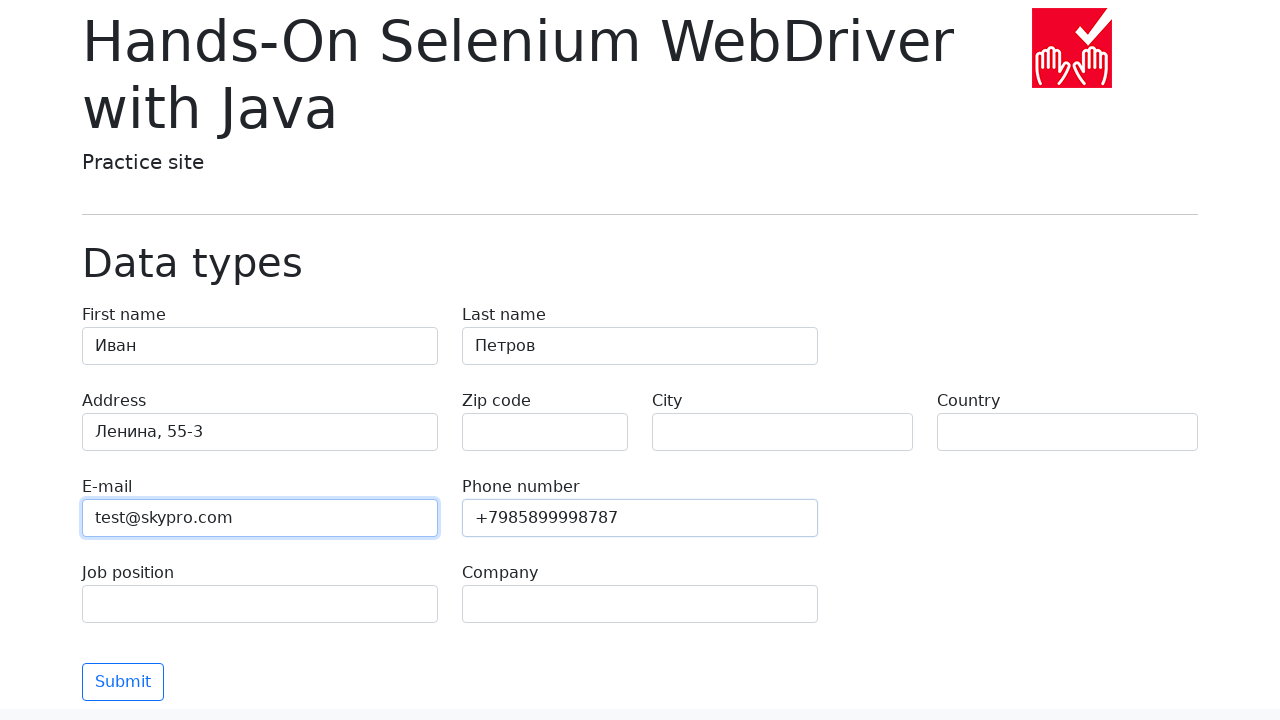

Filled city field with 'Москва' on input[name="city"]
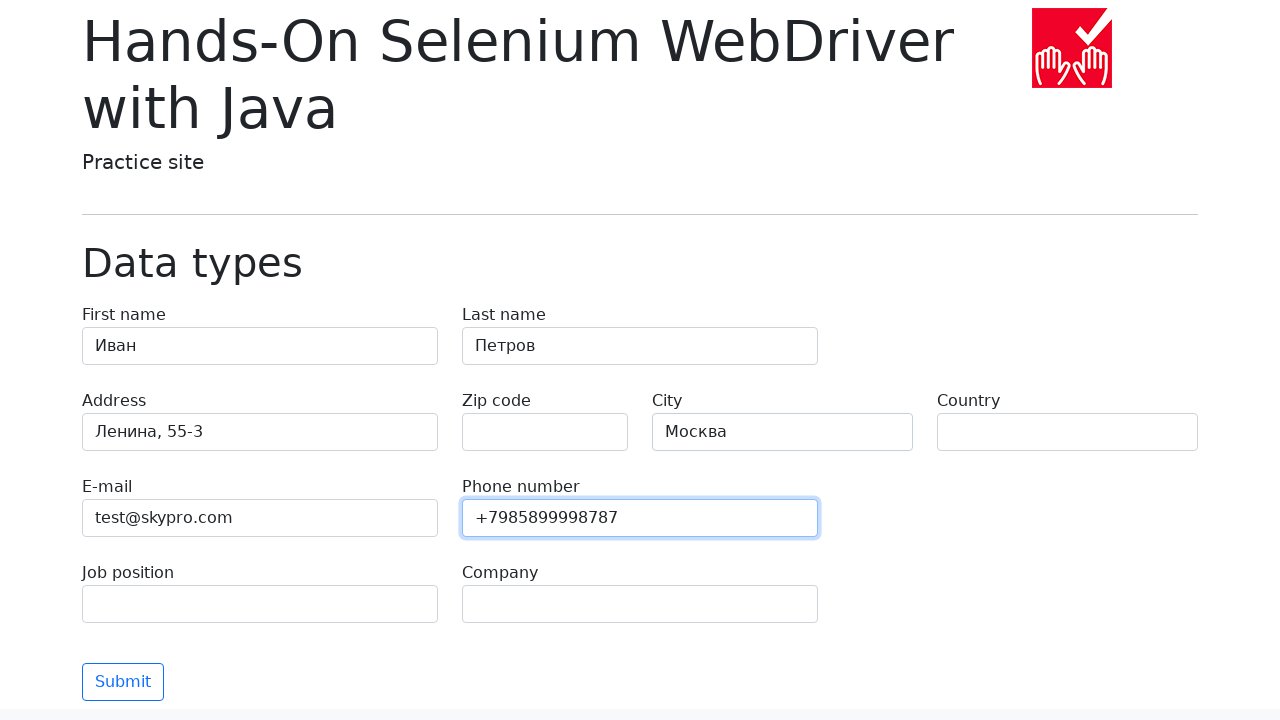

Filled country field with 'Россия' on input[name="country"]
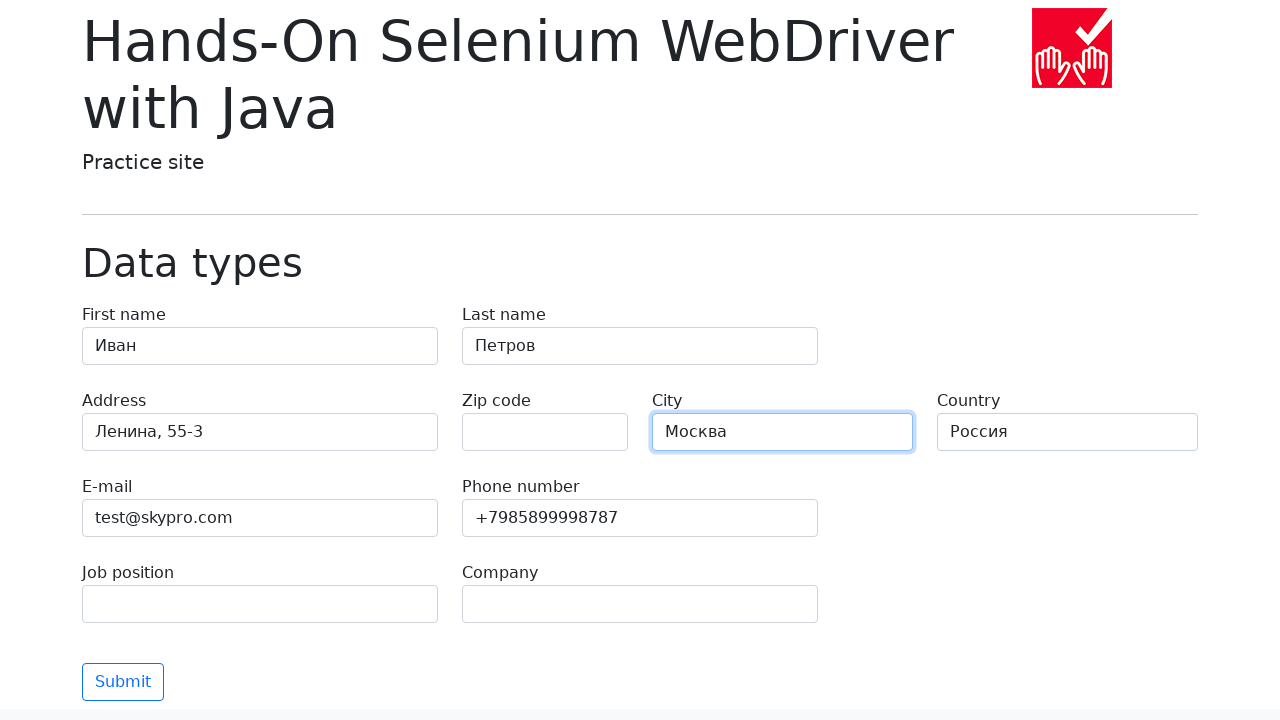

Filled job position field with 'QA' on input[name="job-position"]
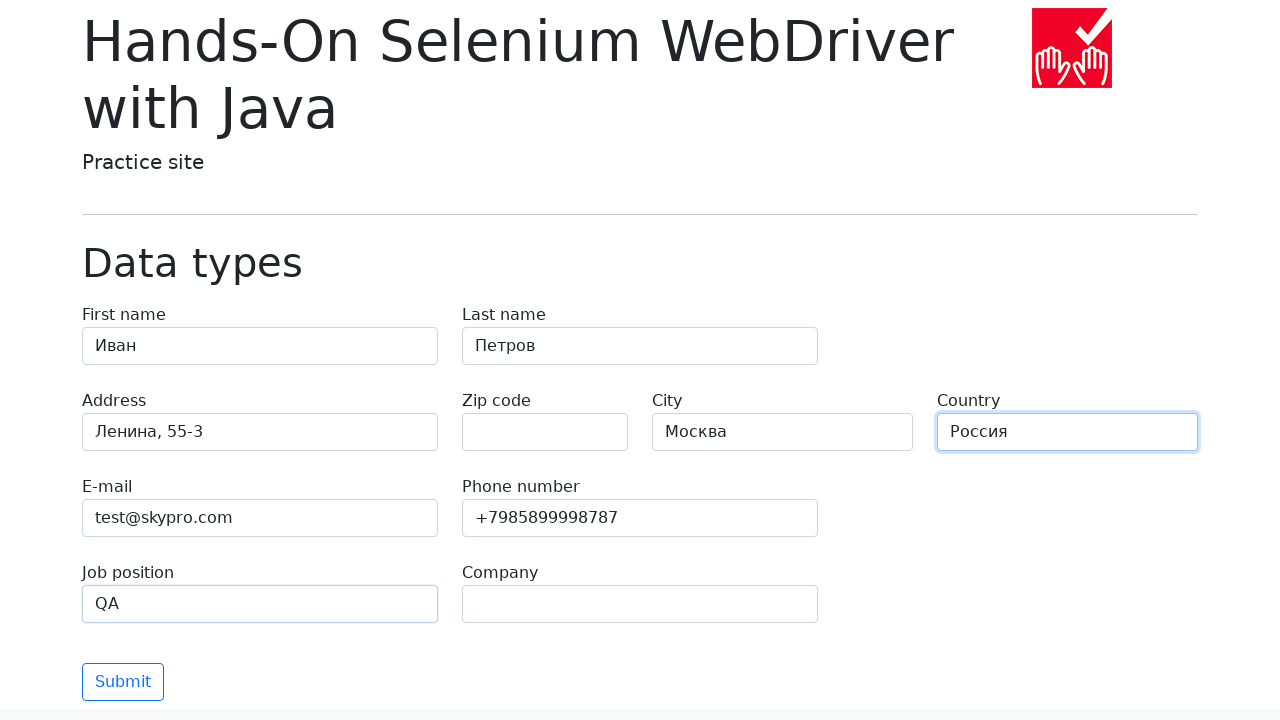

Filled company field with 'SkyPro' on input[name="company"]
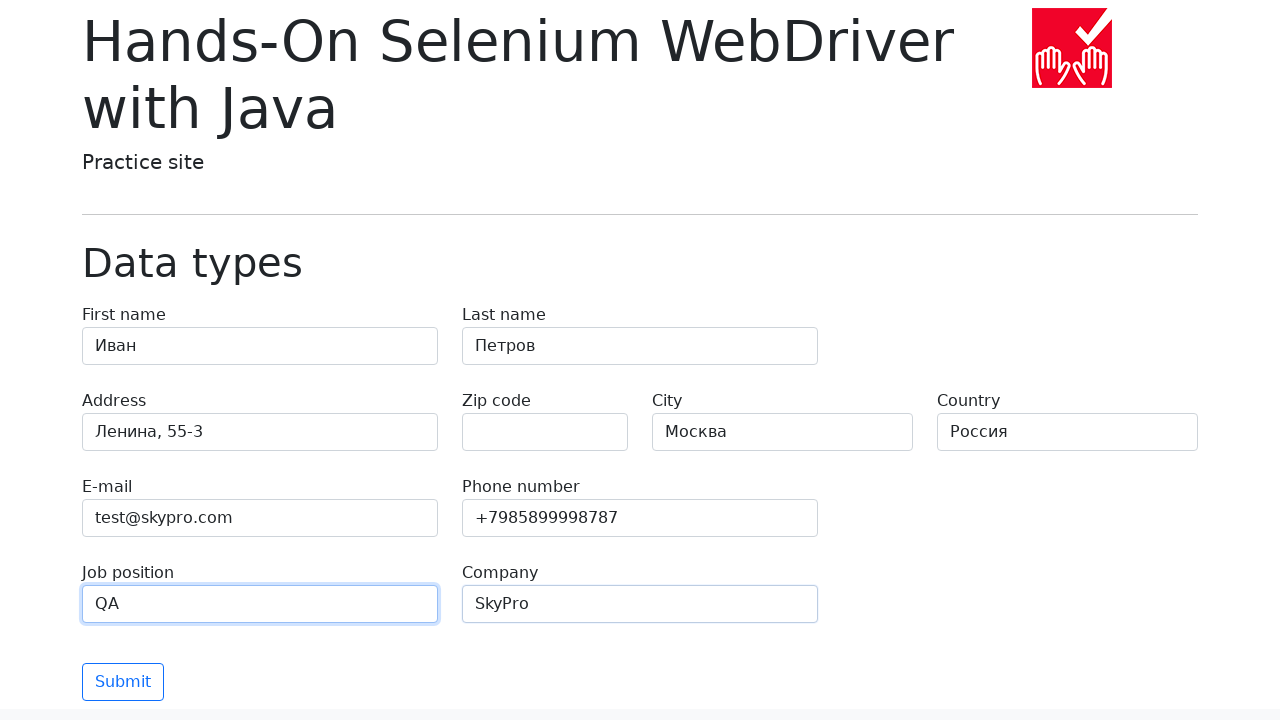

Clicked submit button to validate form at (123, 682) on button[type="submit"]
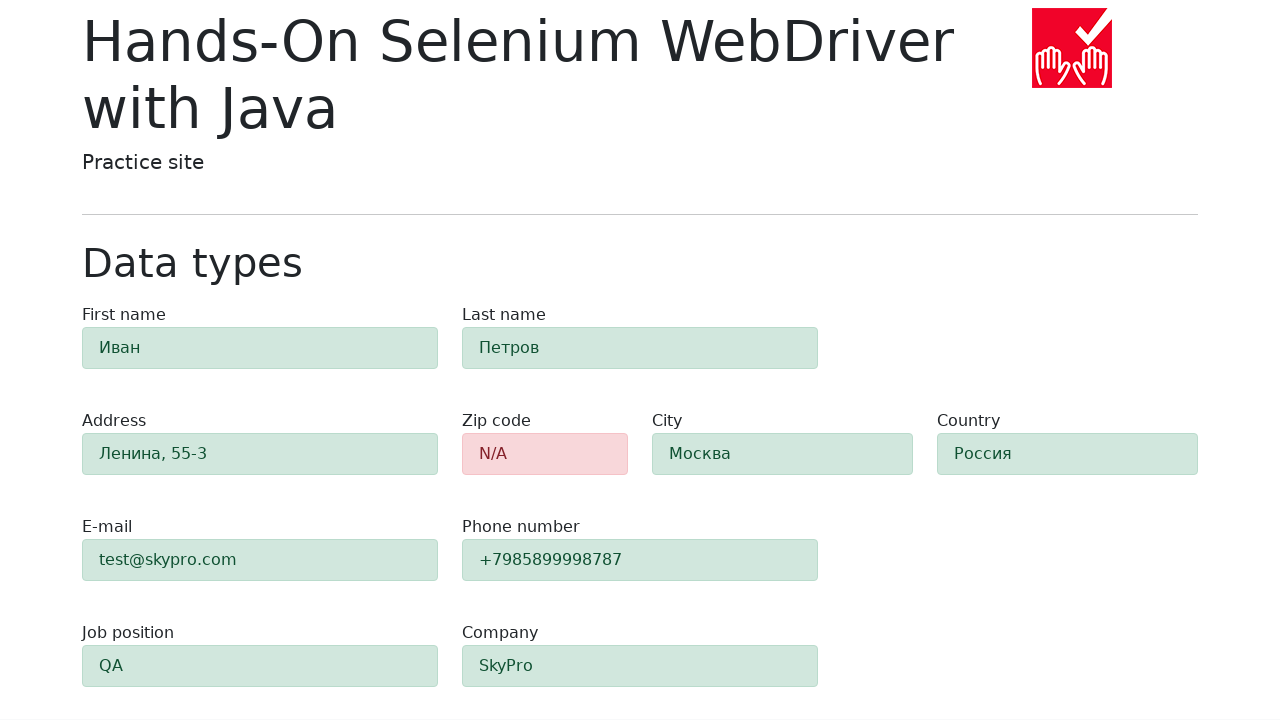

Validation results appeared after form submission
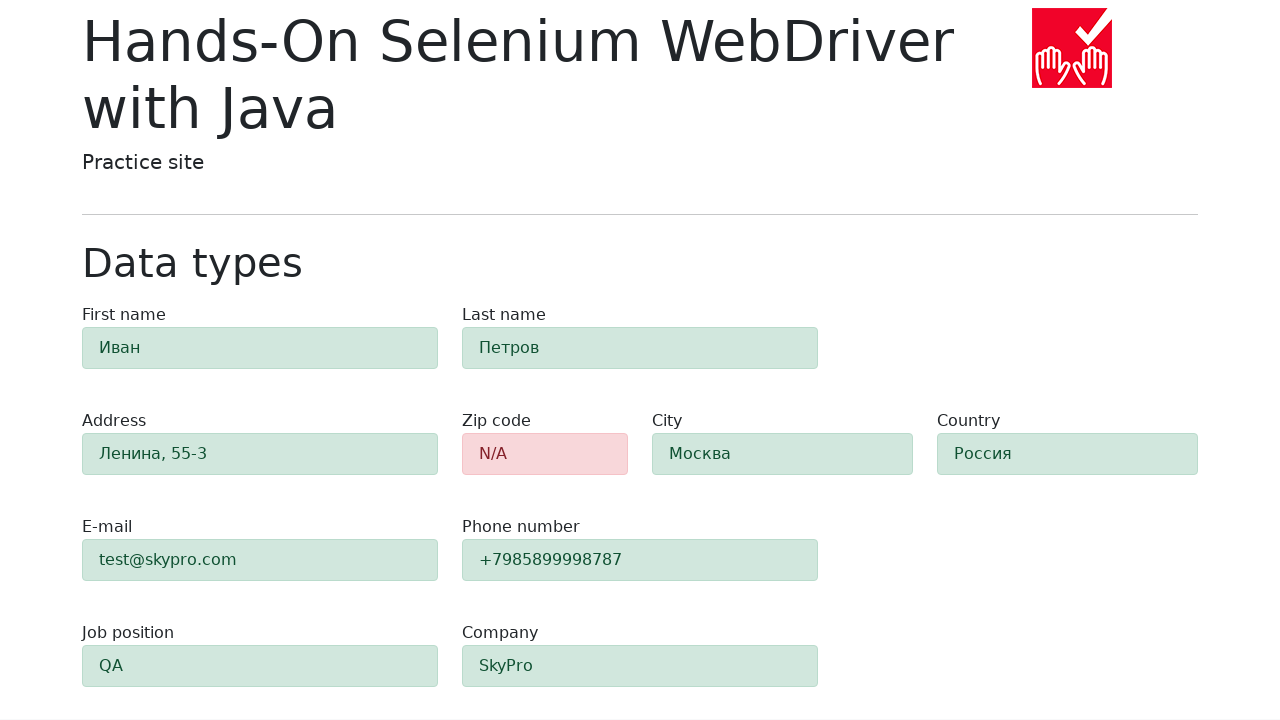

Verified that zip code field shows error class (alert-danger)
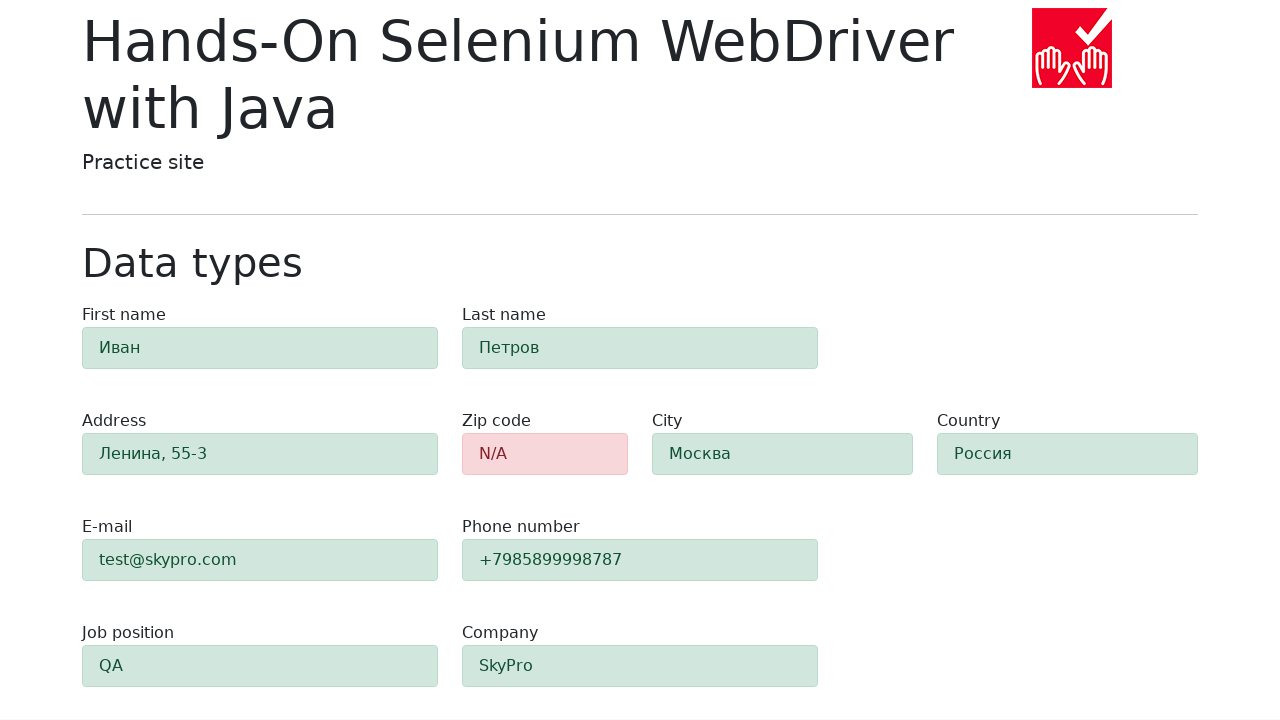

Verified that field 'first-name' shows success class (alert-success)
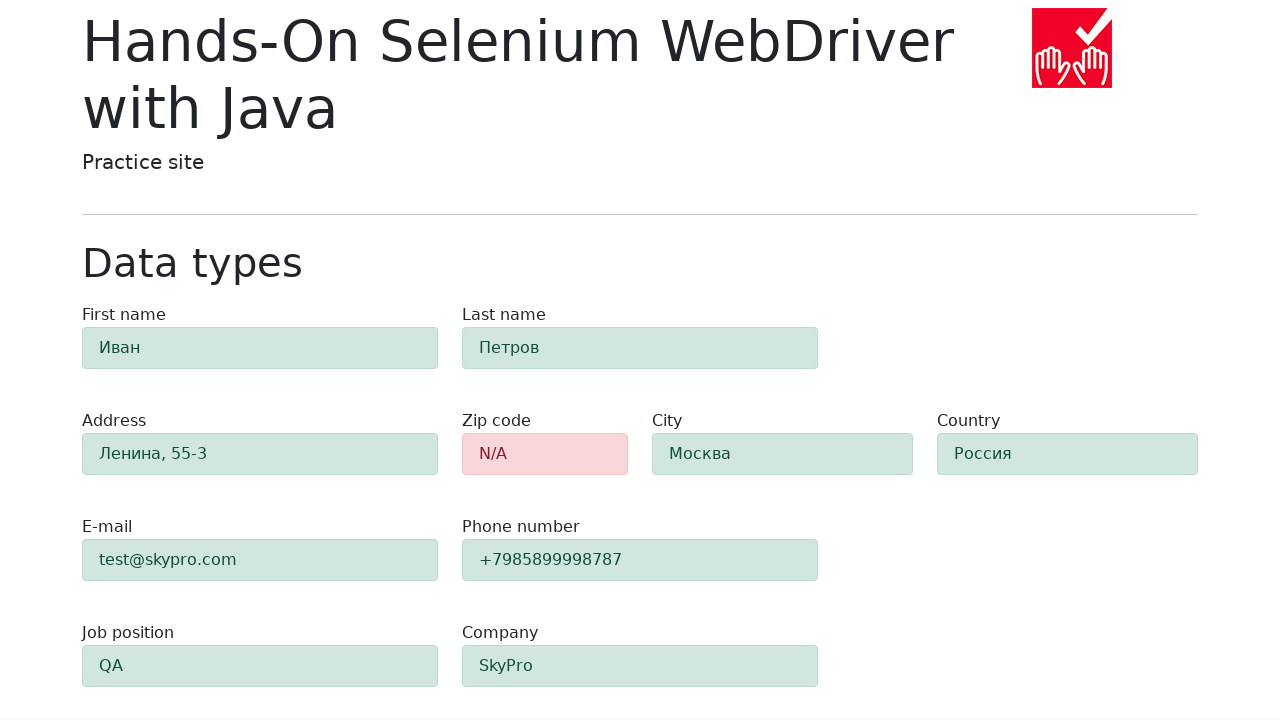

Verified that field 'last-name' shows success class (alert-success)
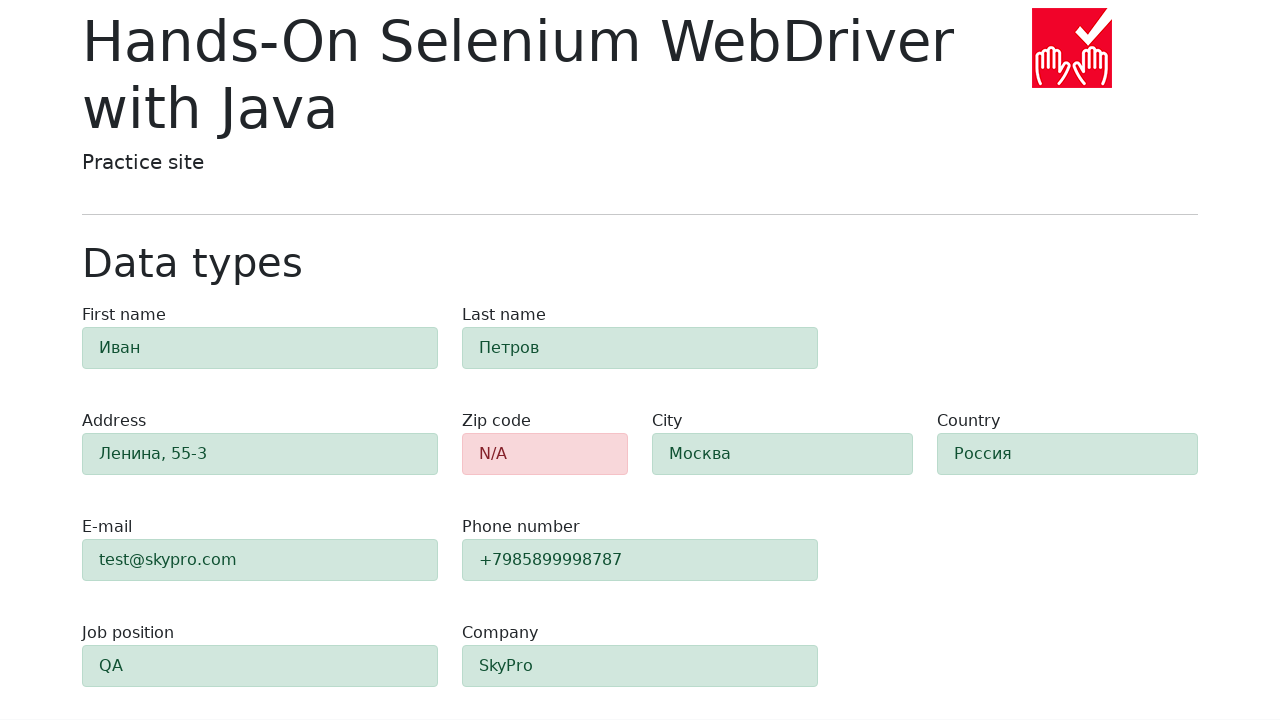

Verified that field 'address' shows success class (alert-success)
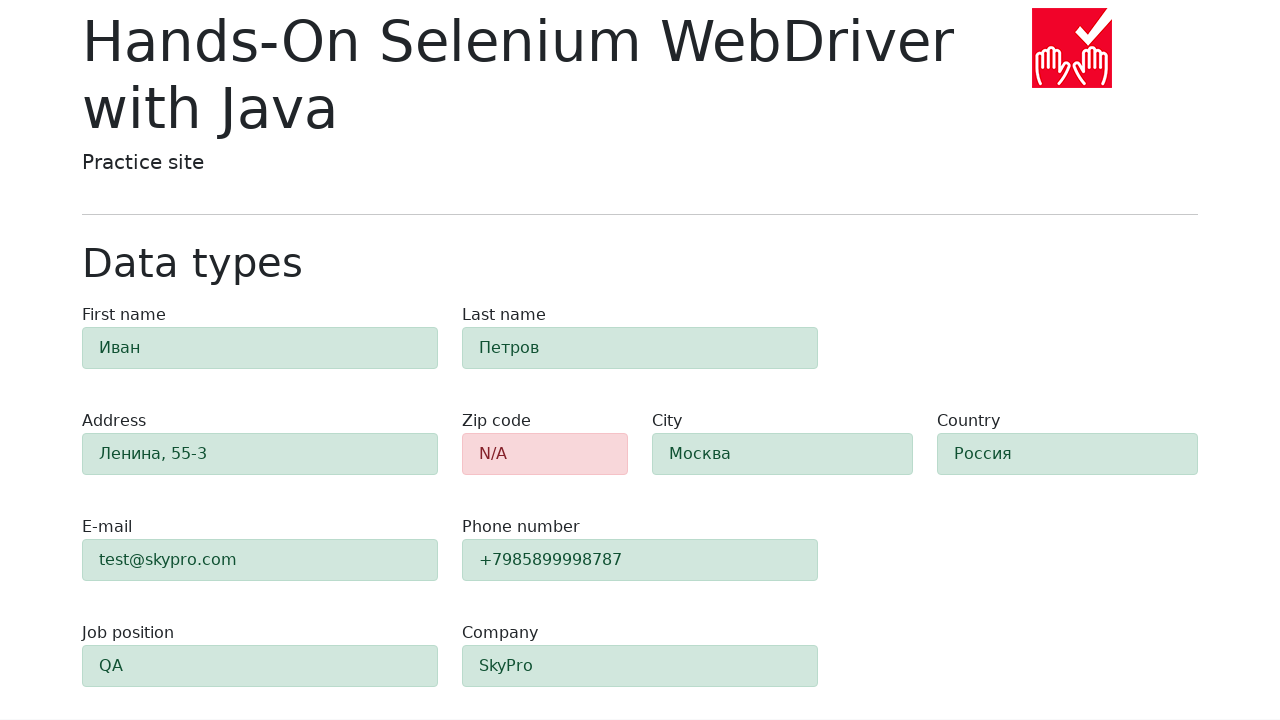

Verified that field 'e-mail' shows success class (alert-success)
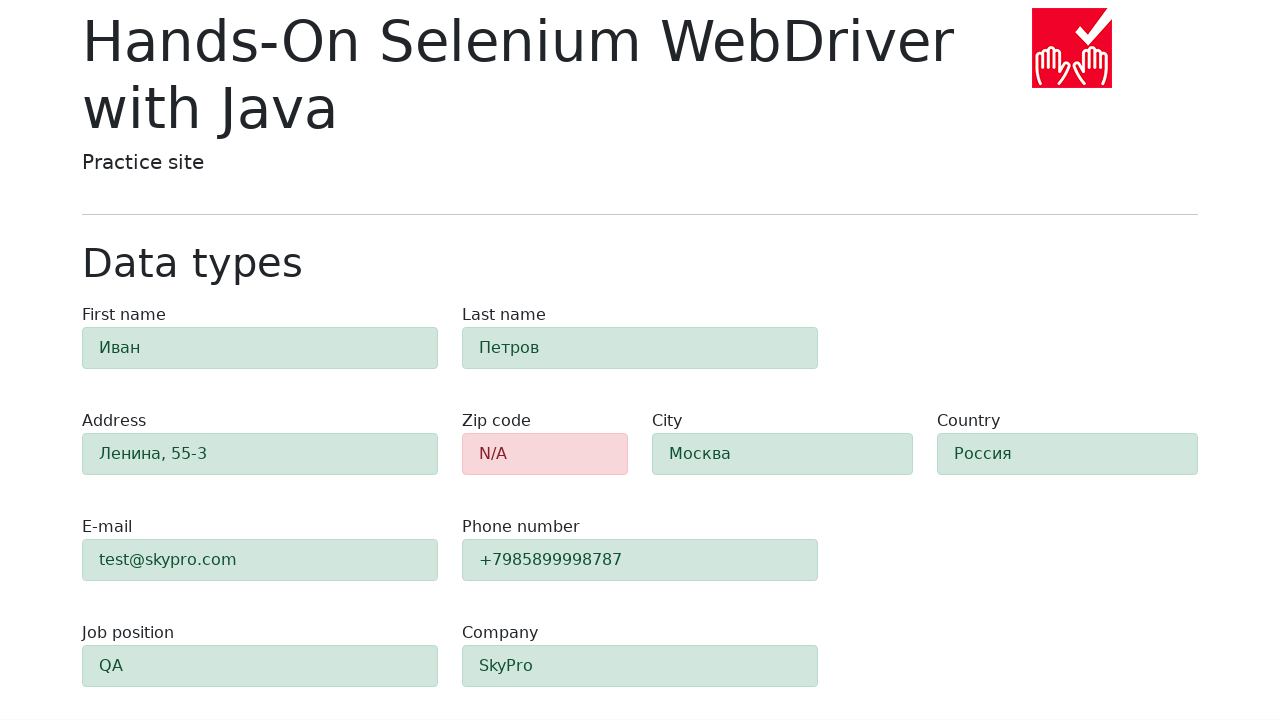

Verified that field 'phone' shows success class (alert-success)
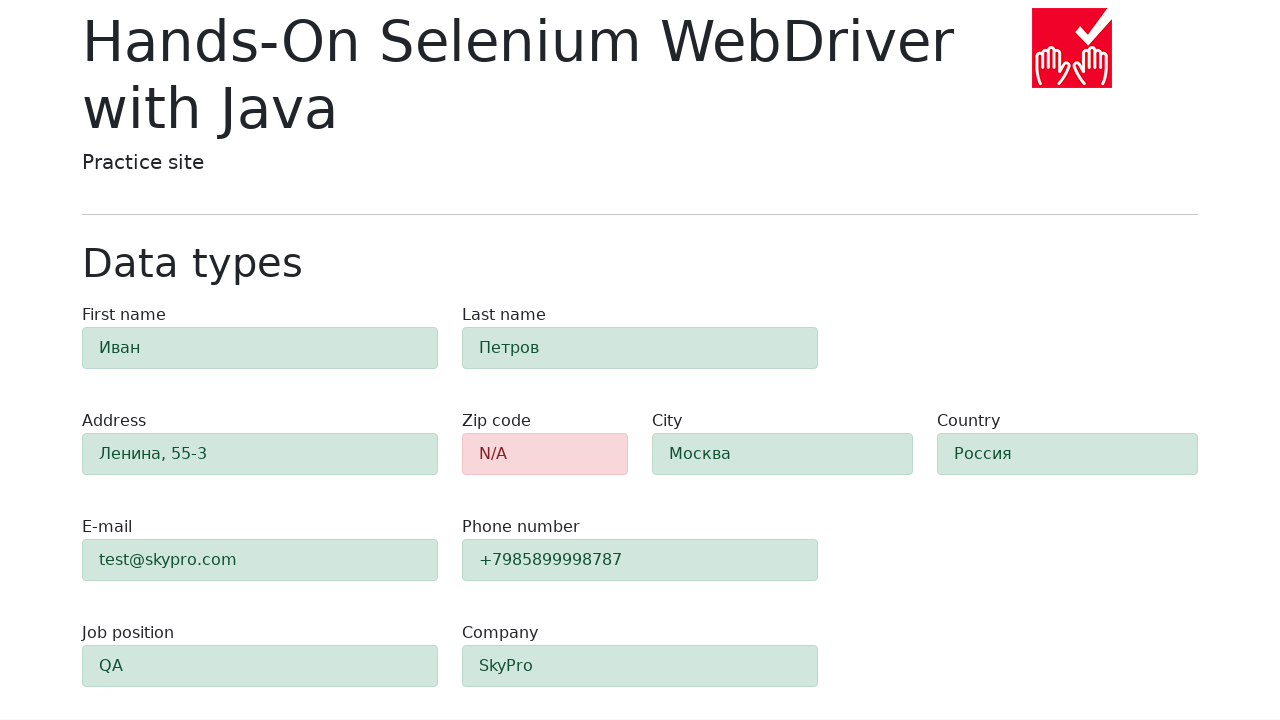

Verified that field 'city' shows success class (alert-success)
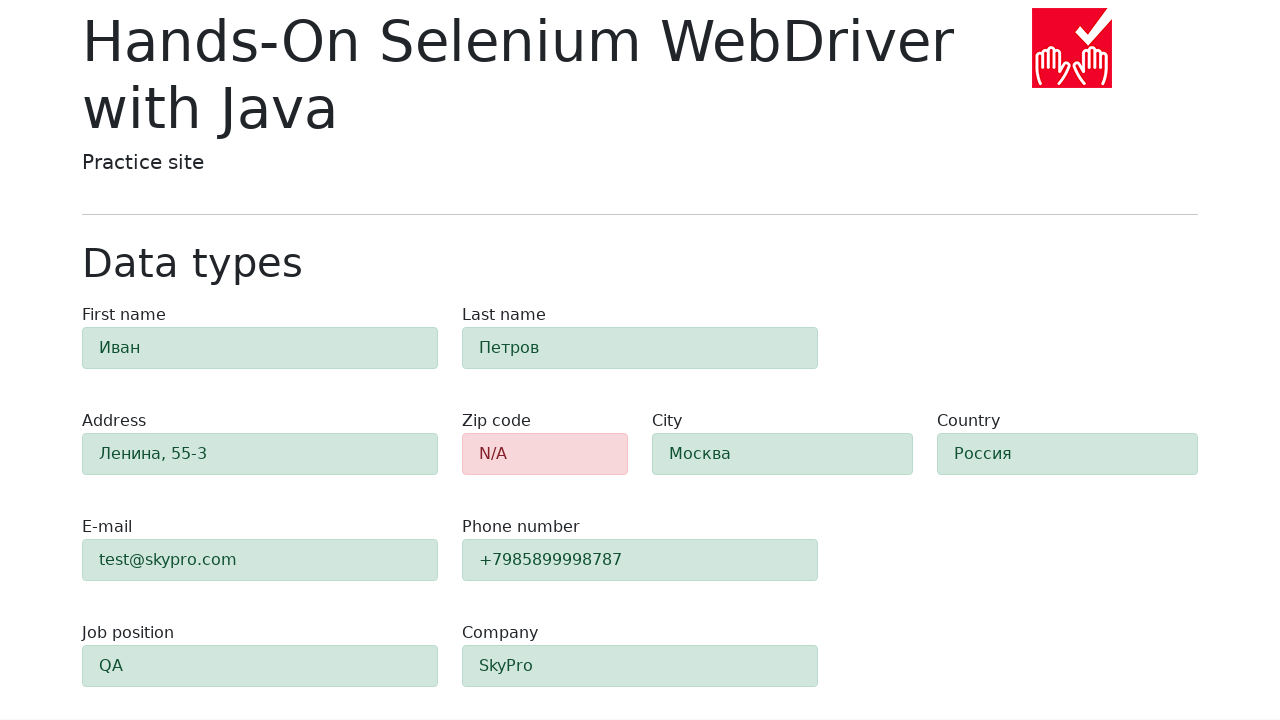

Verified that field 'country' shows success class (alert-success)
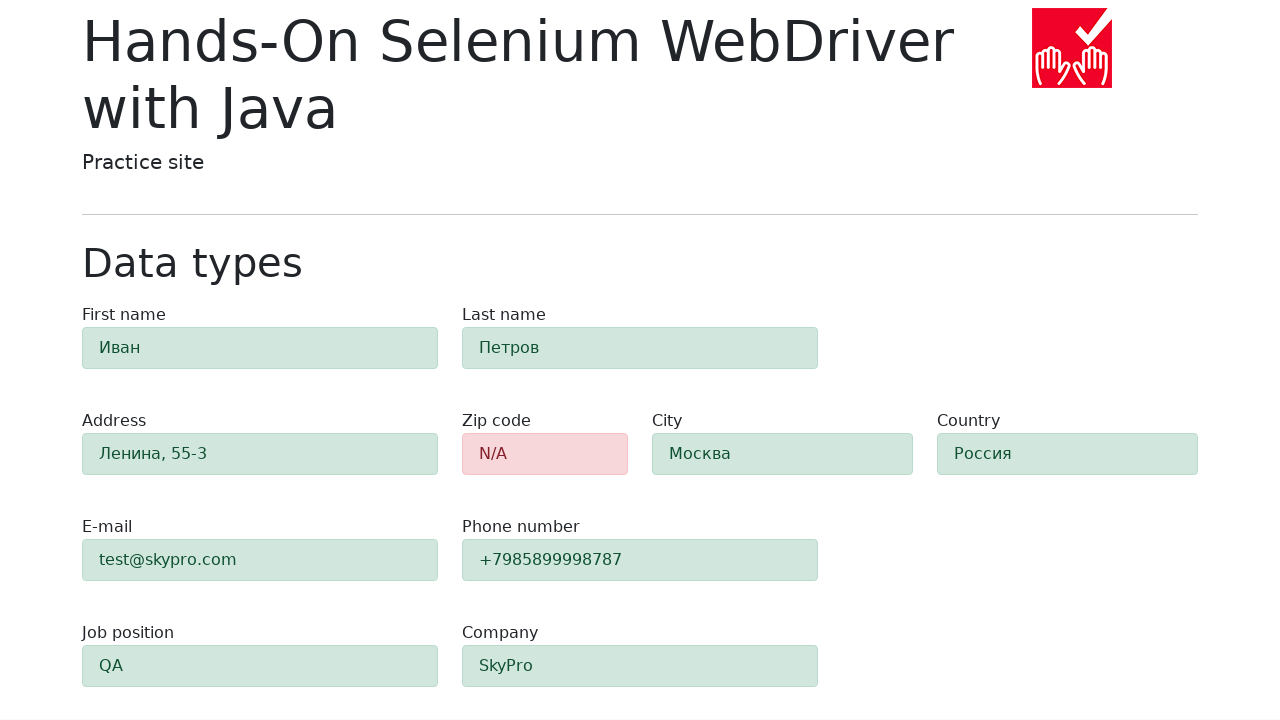

Verified that field 'job-position' shows success class (alert-success)
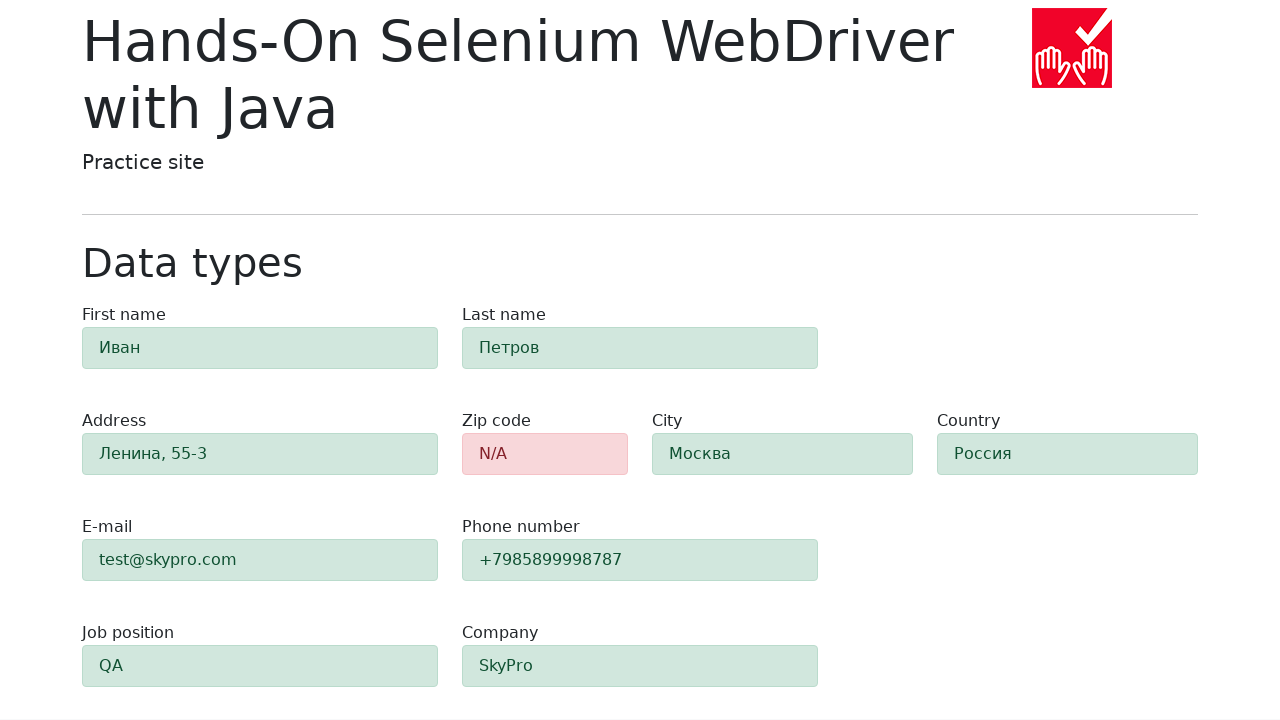

Verified that field 'company' shows success class (alert-success)
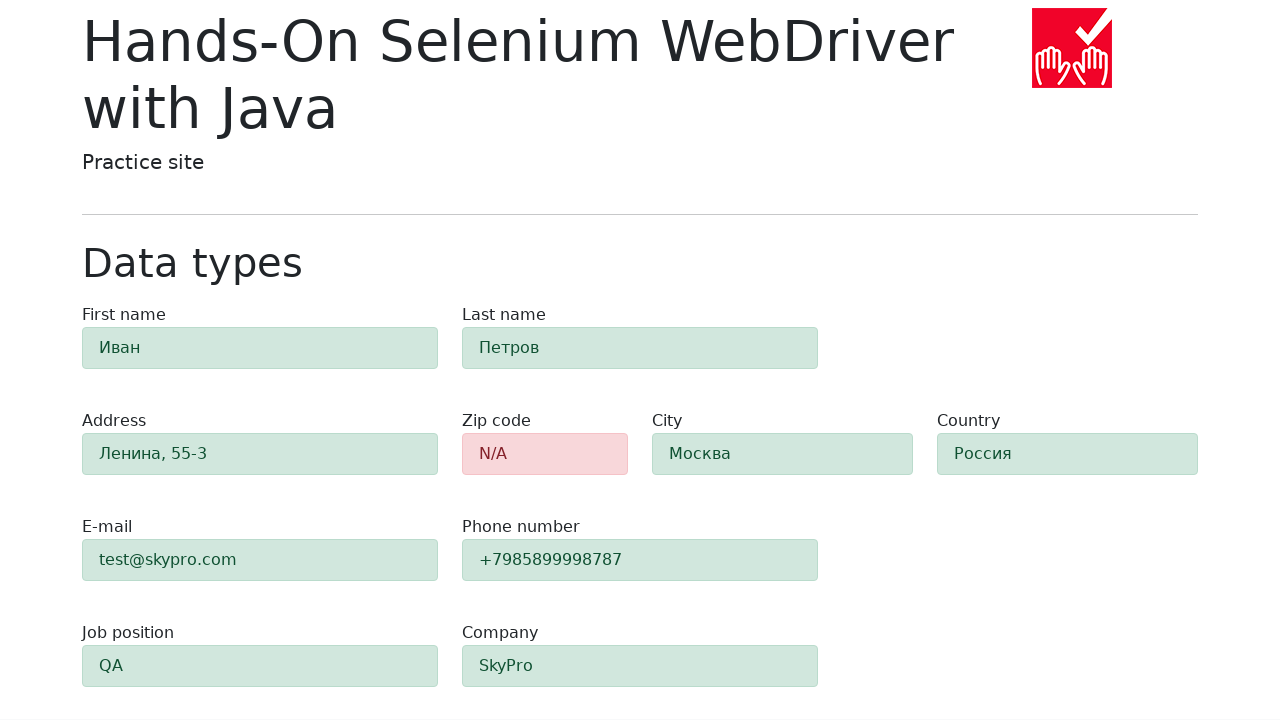

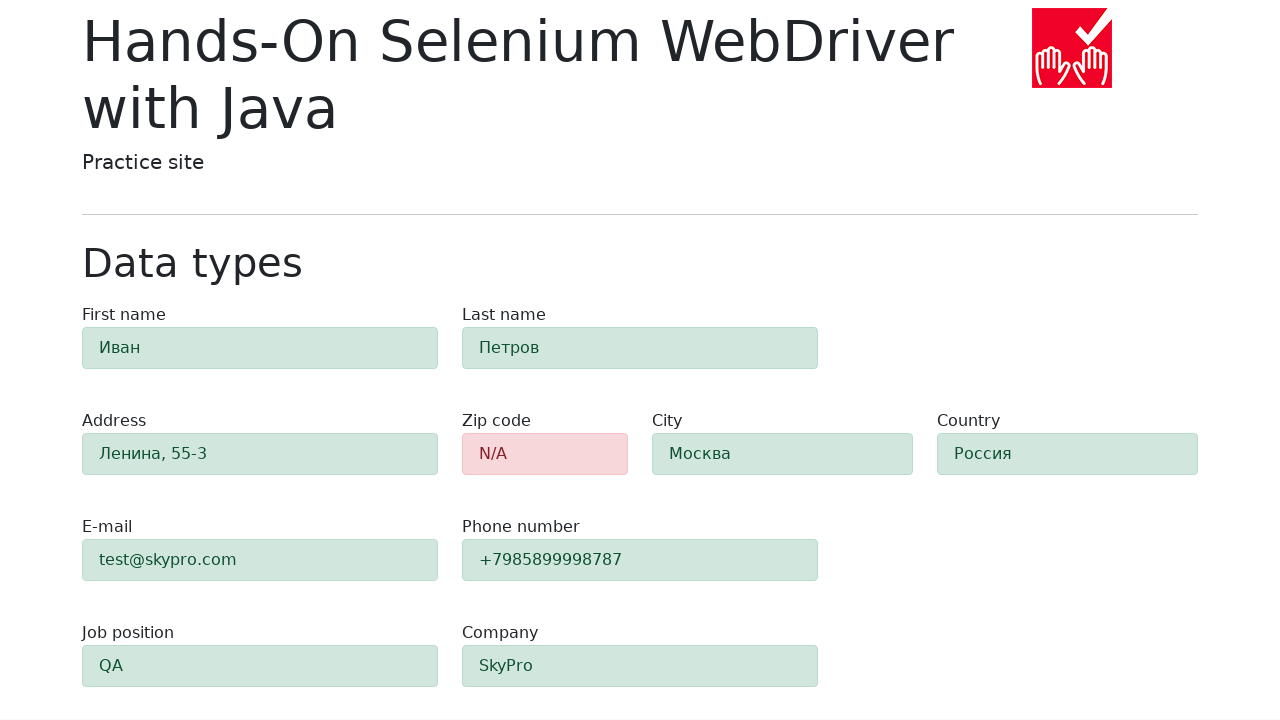